Tests file upload functionality by uploading an image file to a form and submitting it. Note: Requires a test image file to be available.

Starting URL: https://erikdark.github.io/QA_autotests_11/

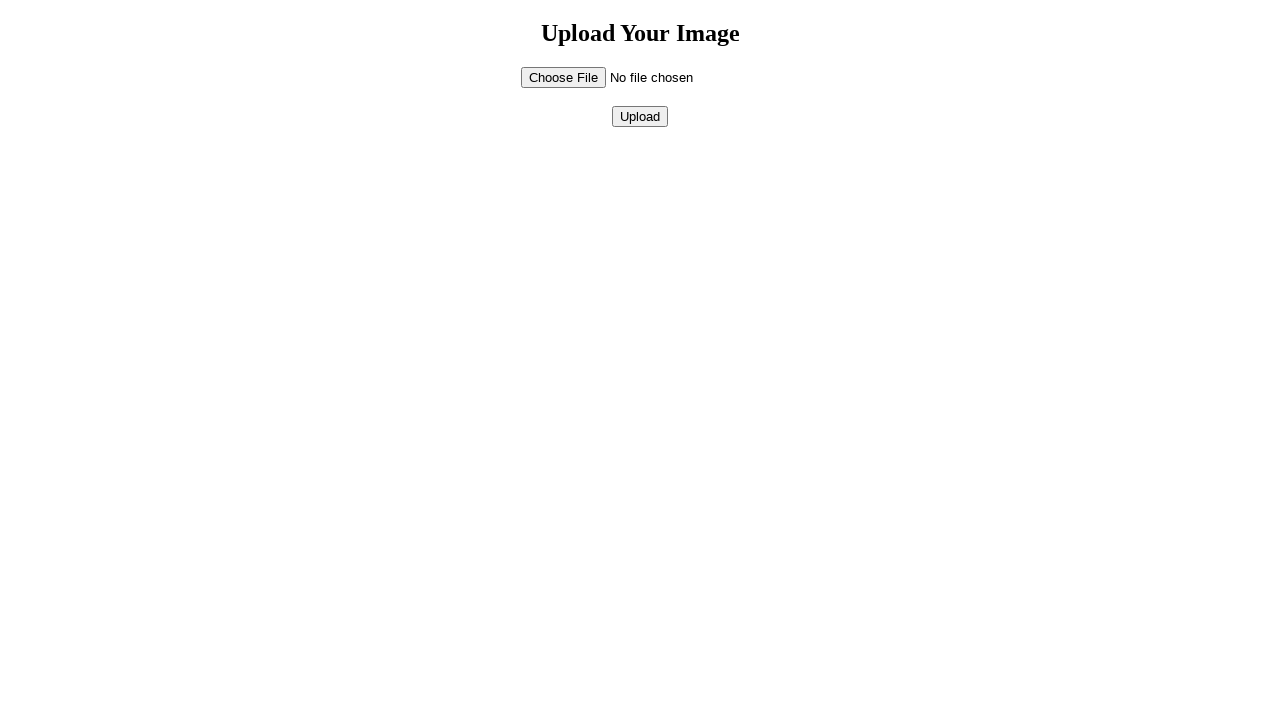

Set test image file to upload input field
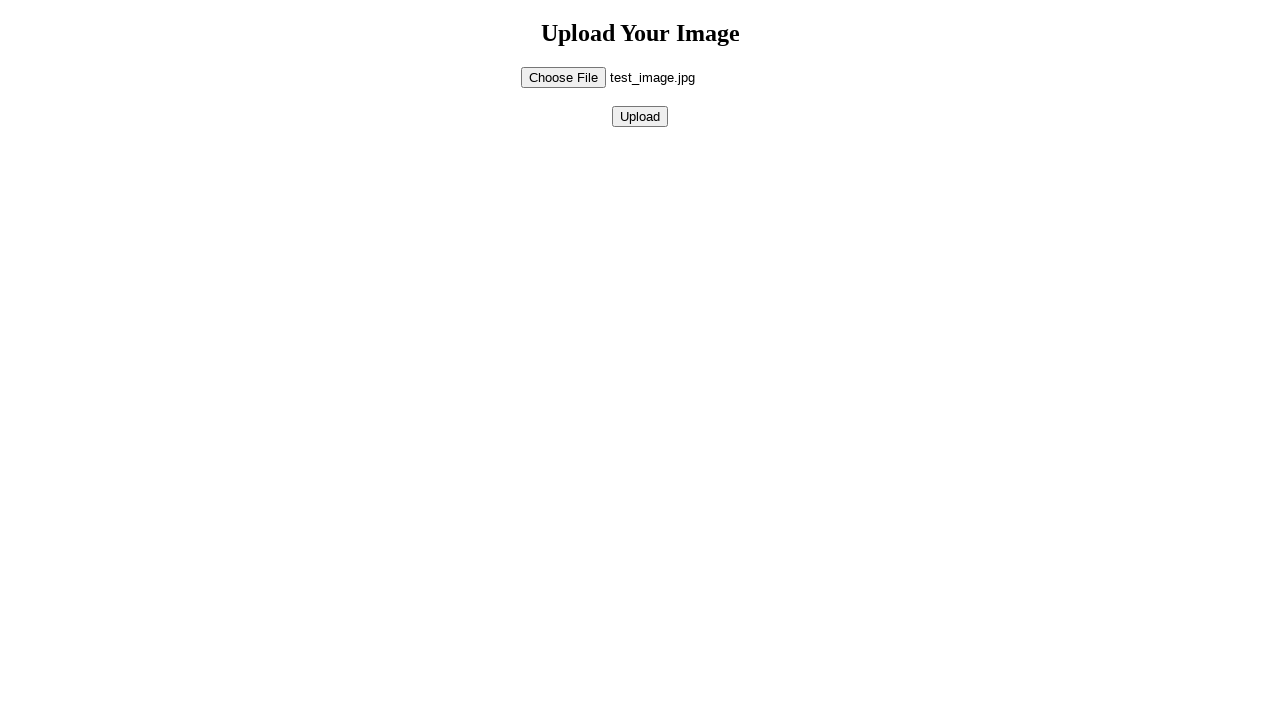

Clicked submit button to upload file at (640, 116) on [type='submit']
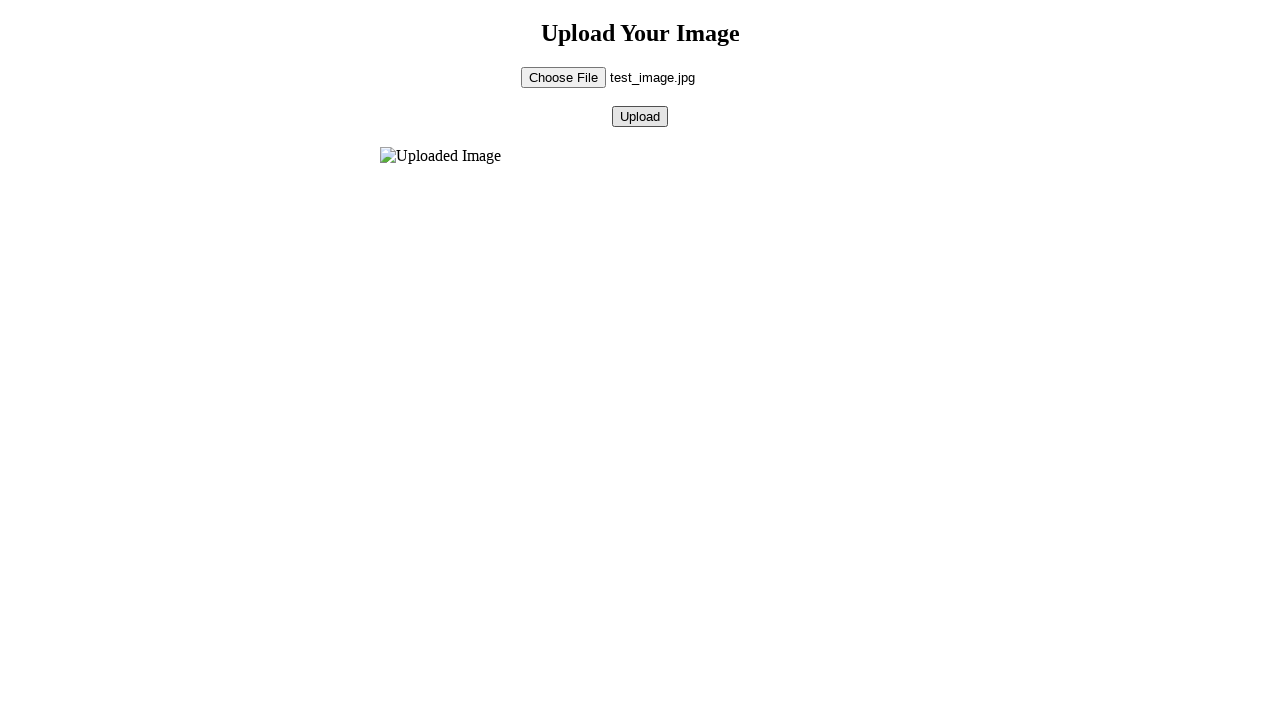

Waited for form submission to complete
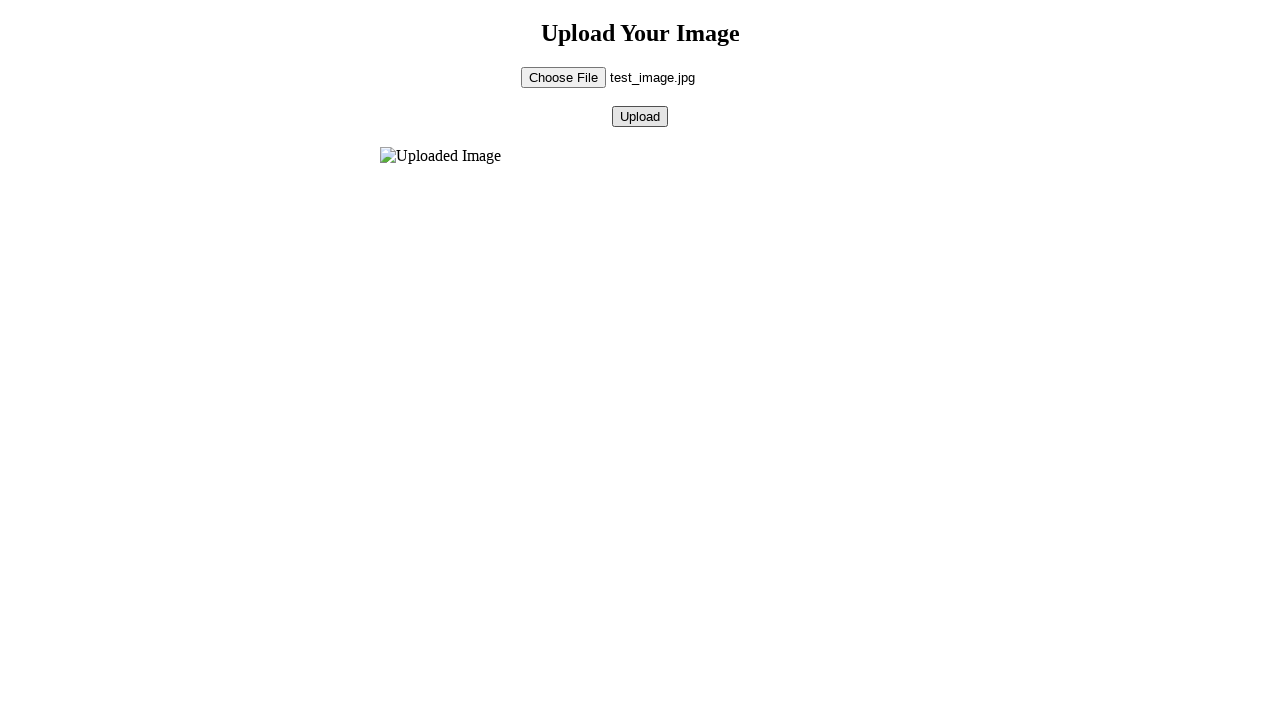

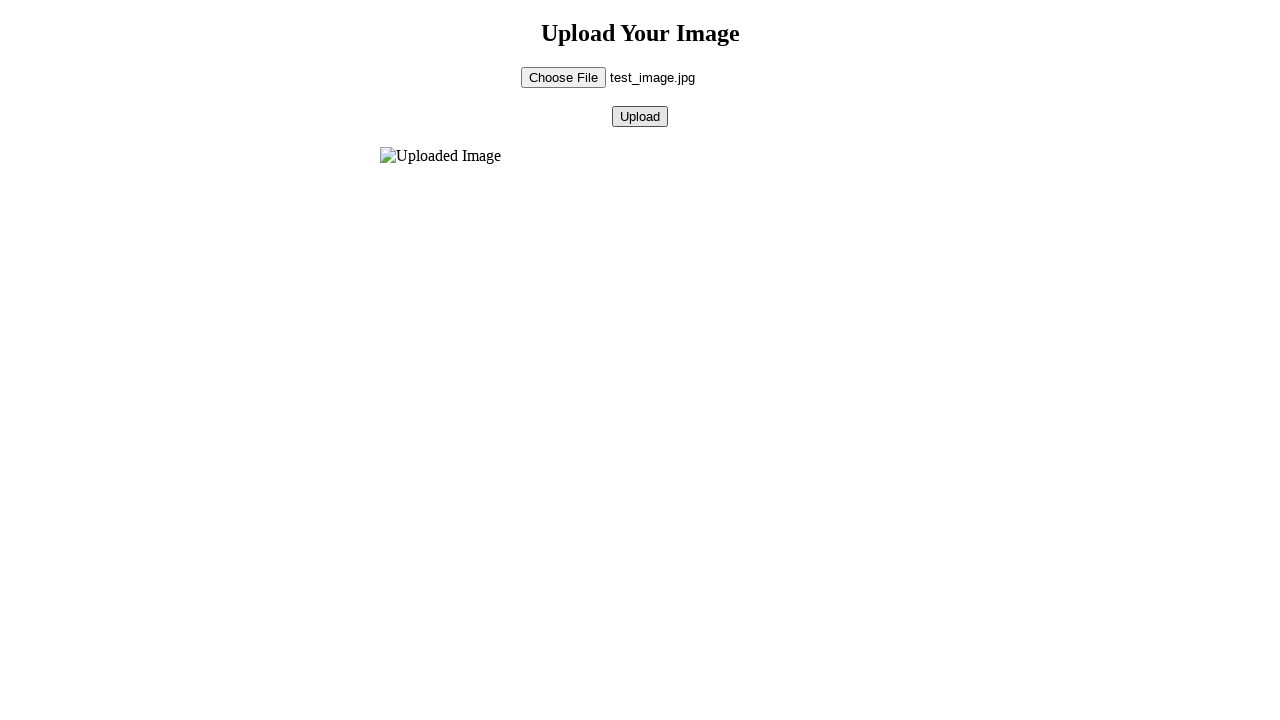